Navigates to youtube.com and verifies that the page URL matches the expected URL

Starting URL: https://www.youtube.com/

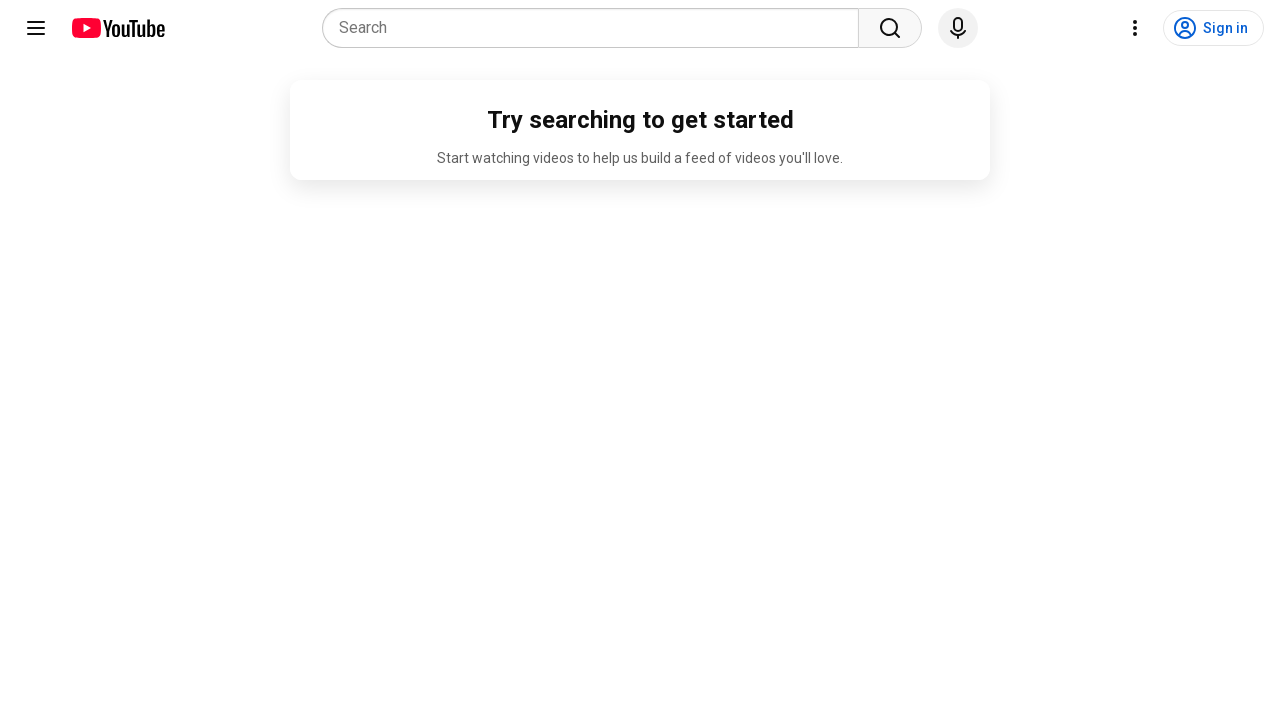

Navigated to https://www.youtube.com/
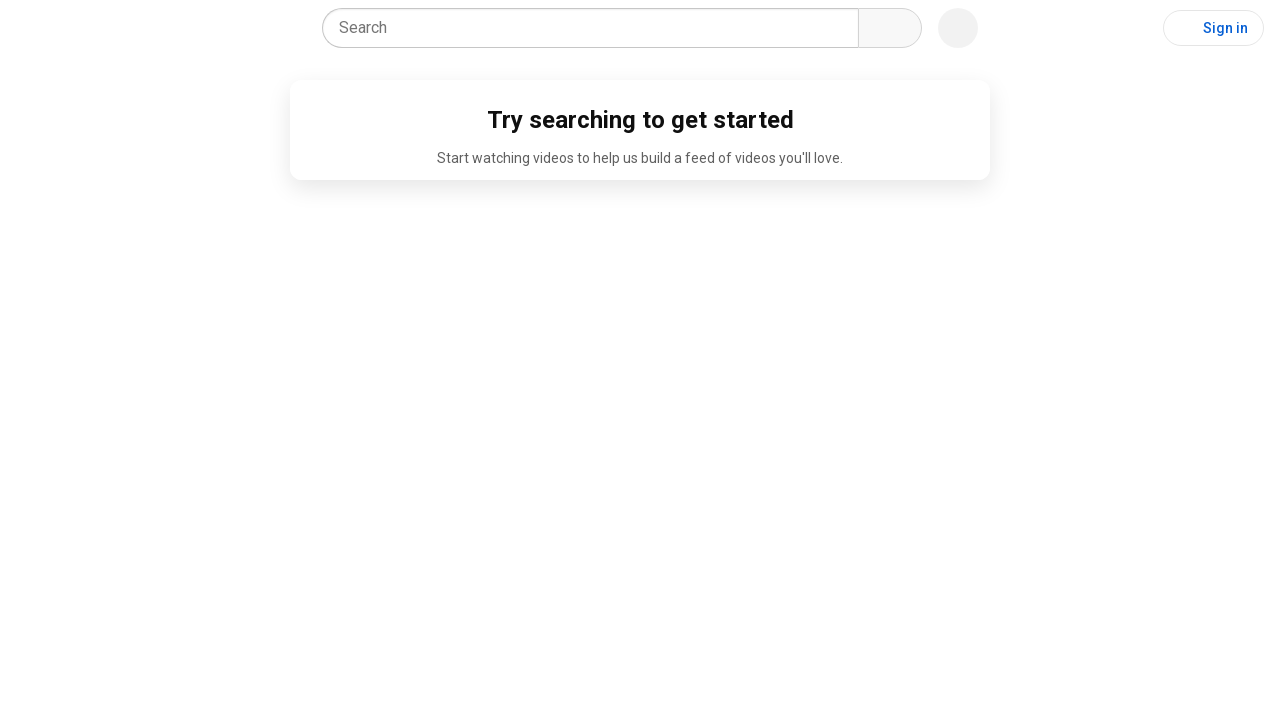

Verified that the page URL matches the expected URL https://www.youtube.com/
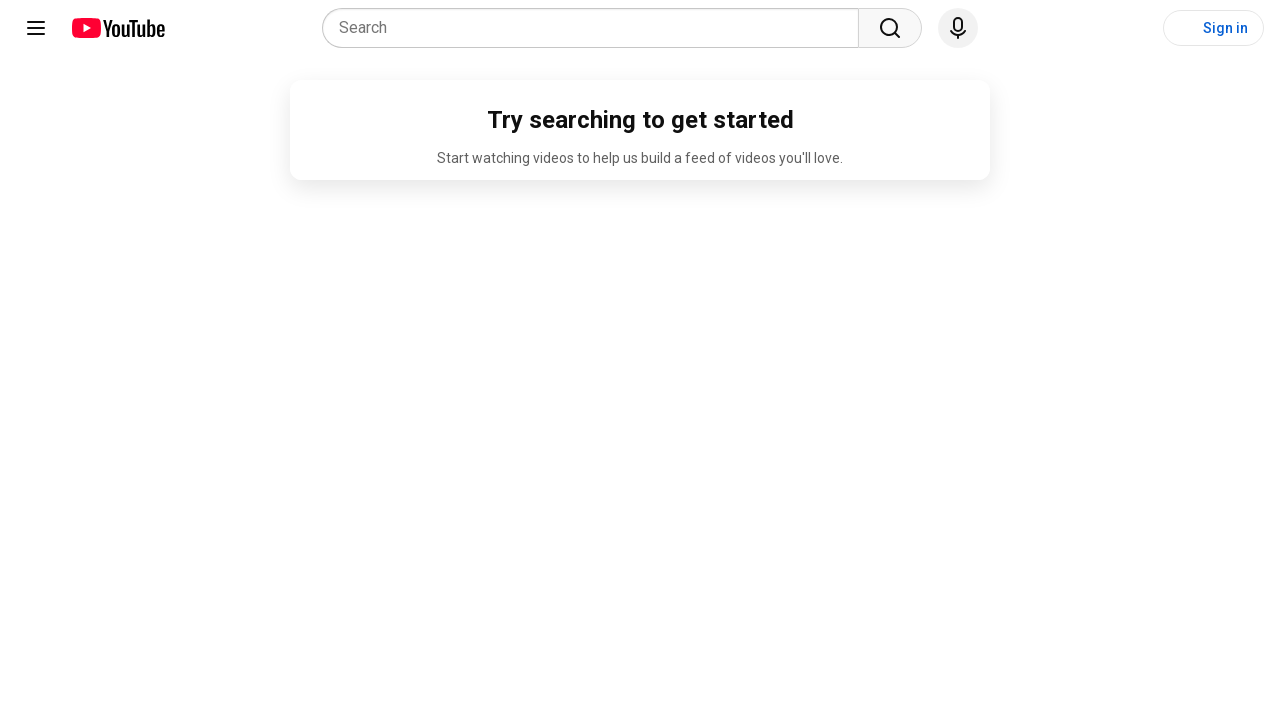

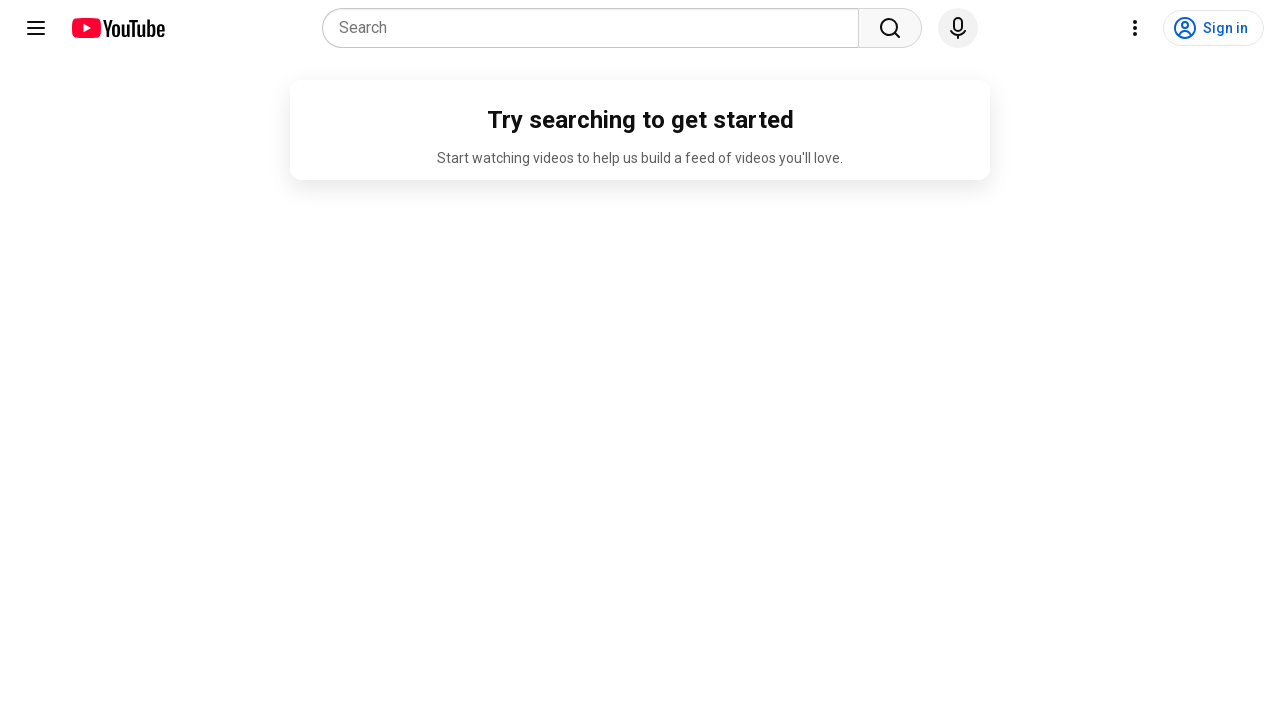